Tests checkbox toggle functionality on a dynamic controls page by clicking the checkbox twice to toggle its state on and off

Starting URL: https://v1.training-support.net/selenium/dynamic-controls

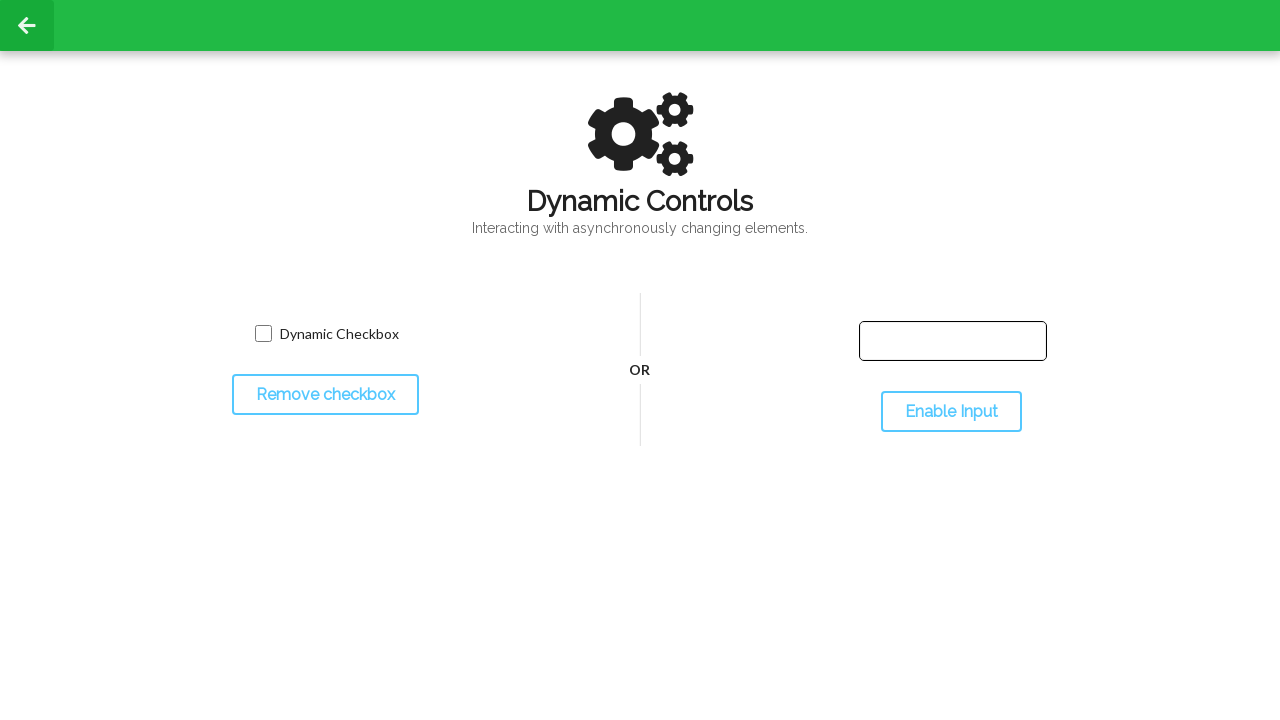

Clicked checkbox to toggle it on at (263, 334) on input[name='toggled']
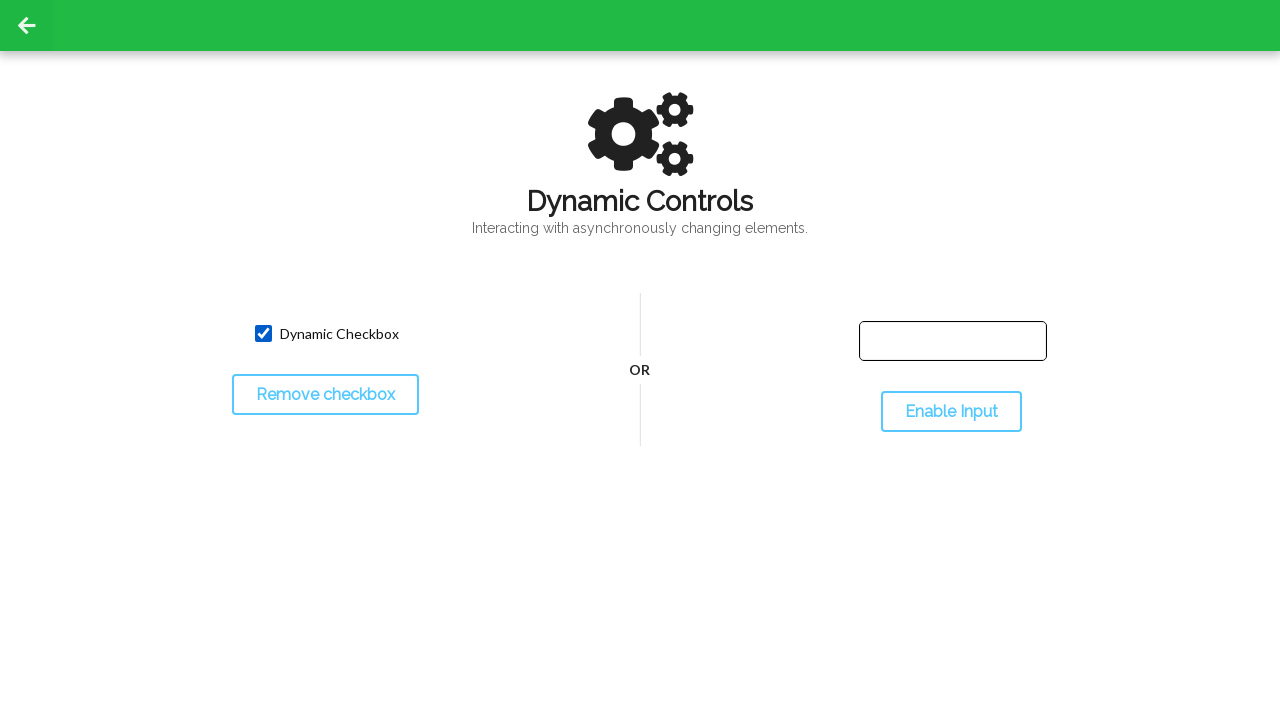

Clicked checkbox again to toggle it off at (263, 334) on input[name='toggled']
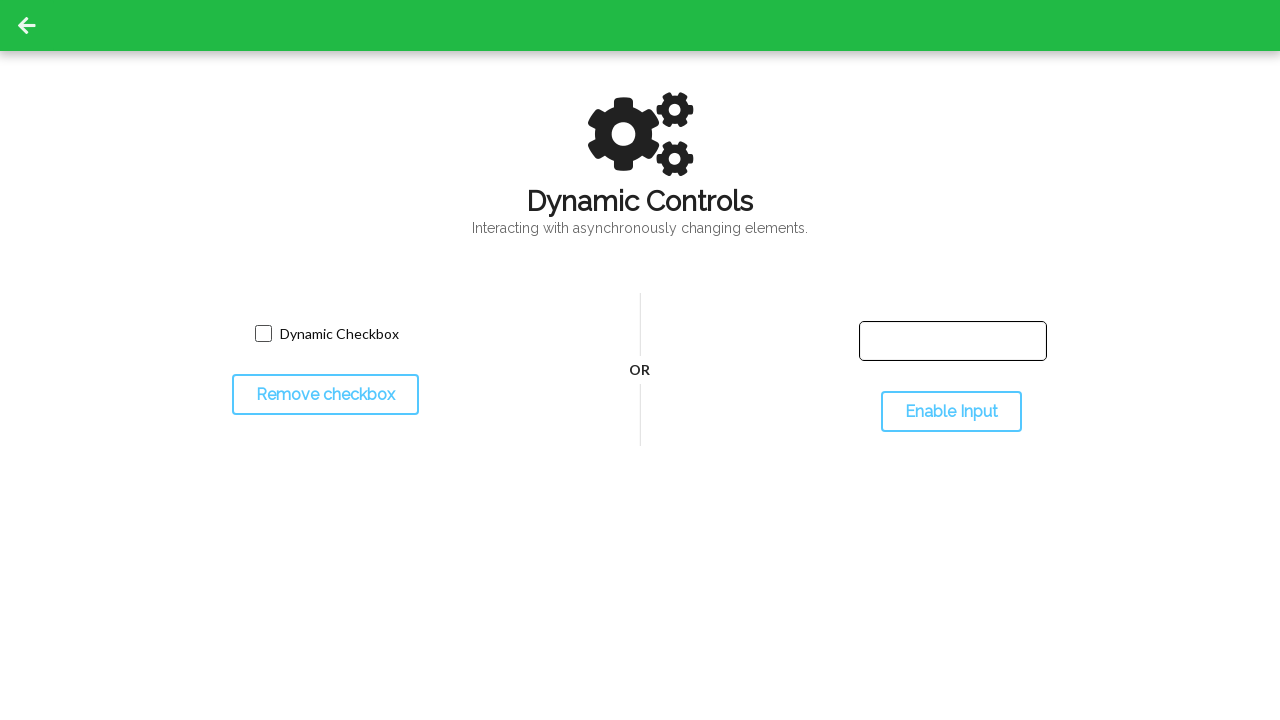

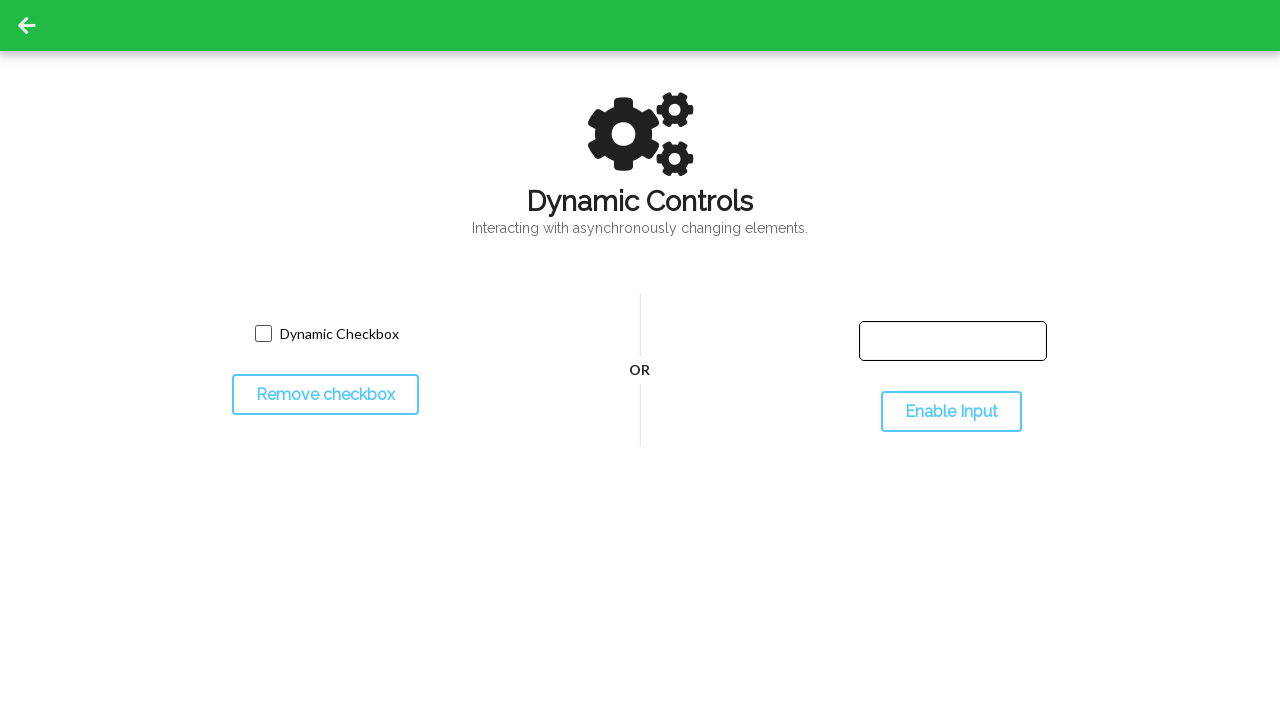